Opens the anhtester.com homepage and clicks on the Login button

Starting URL: https://anhtester.com/

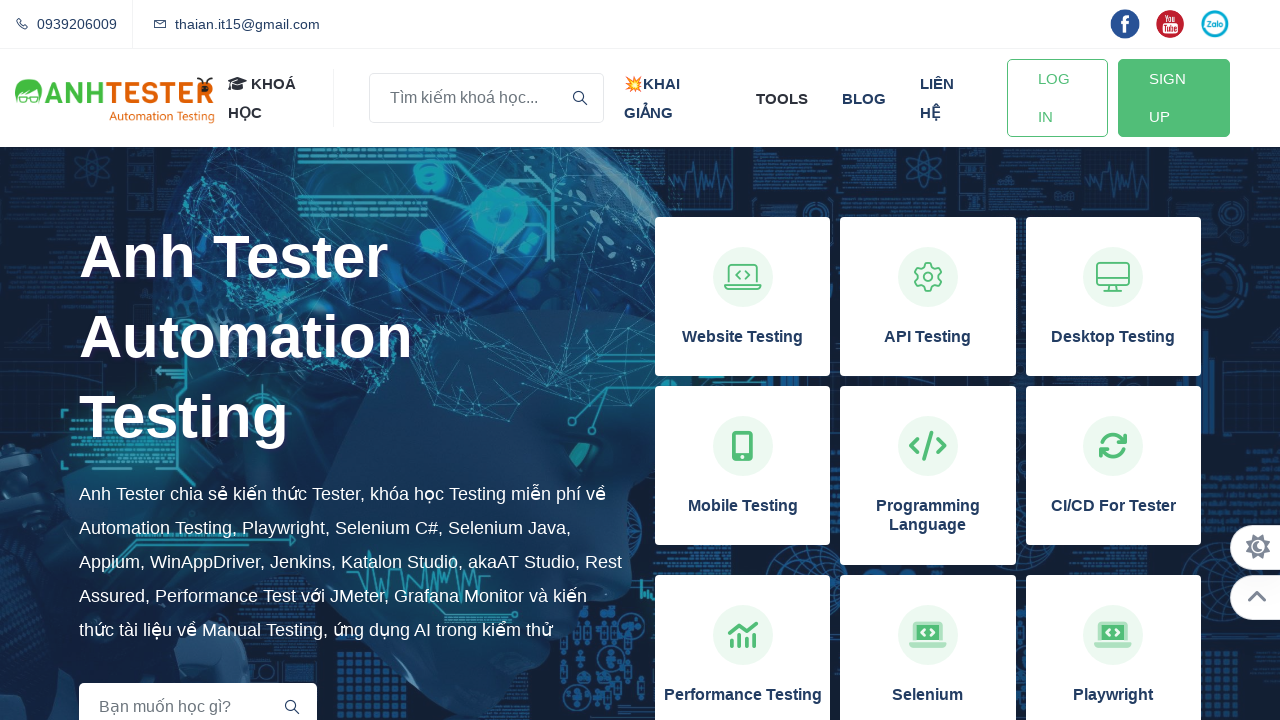

Clicked the Login button on anhtester.com homepage at (1057, 98) on a#btn-login
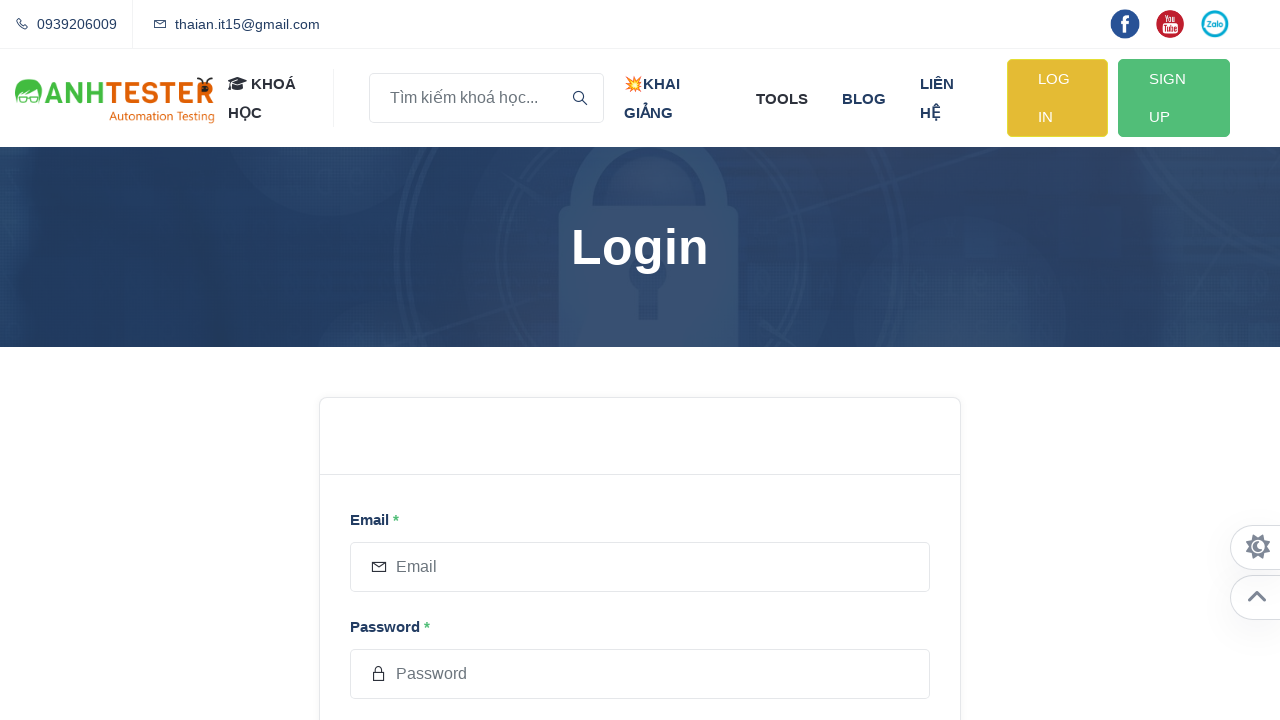

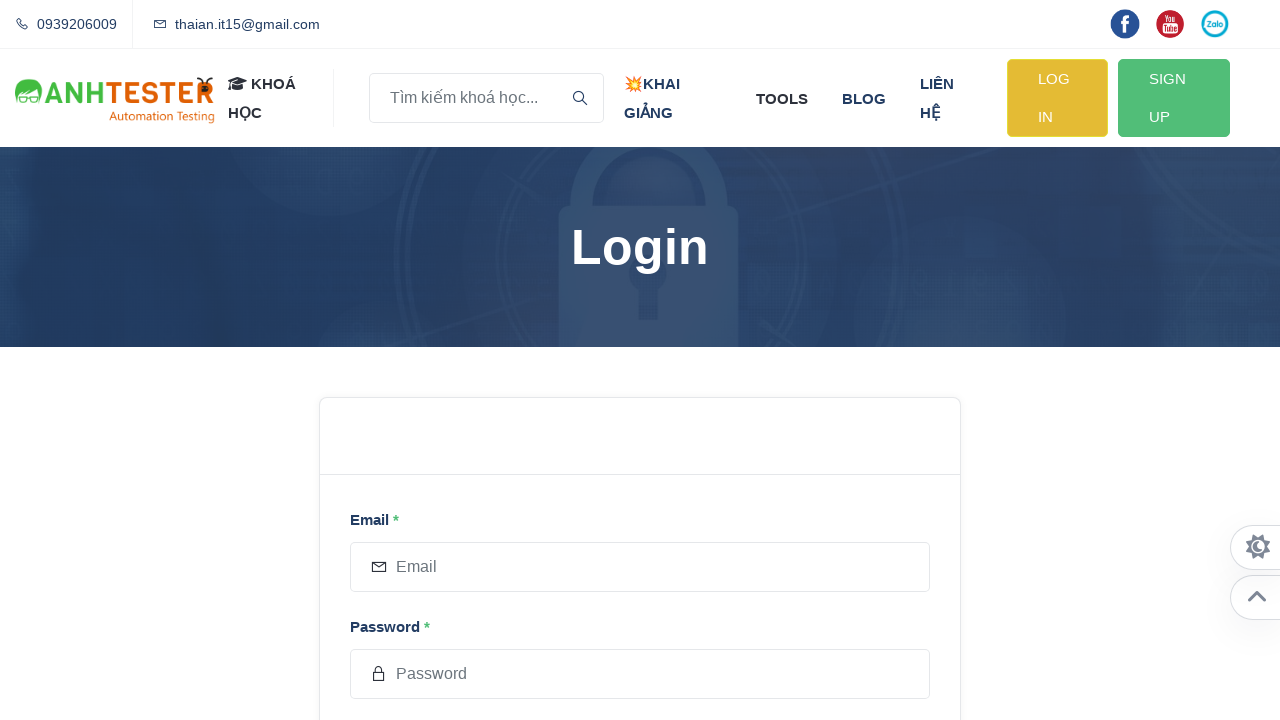